Navigates to the Internet test site and clicks on the "Digest Authentication" link from the list of available links

Starting URL: https://the-internet.herokuapp.com/

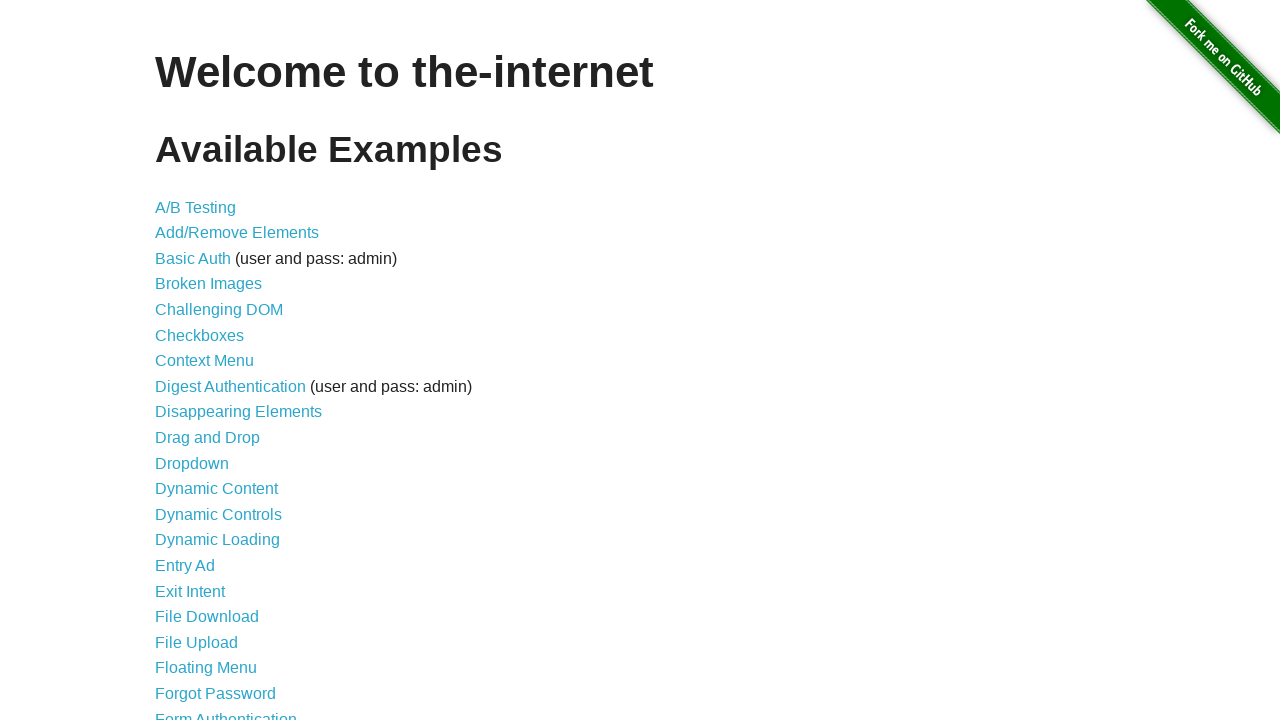

Navigated to the-internet.herokuapp.com homepage
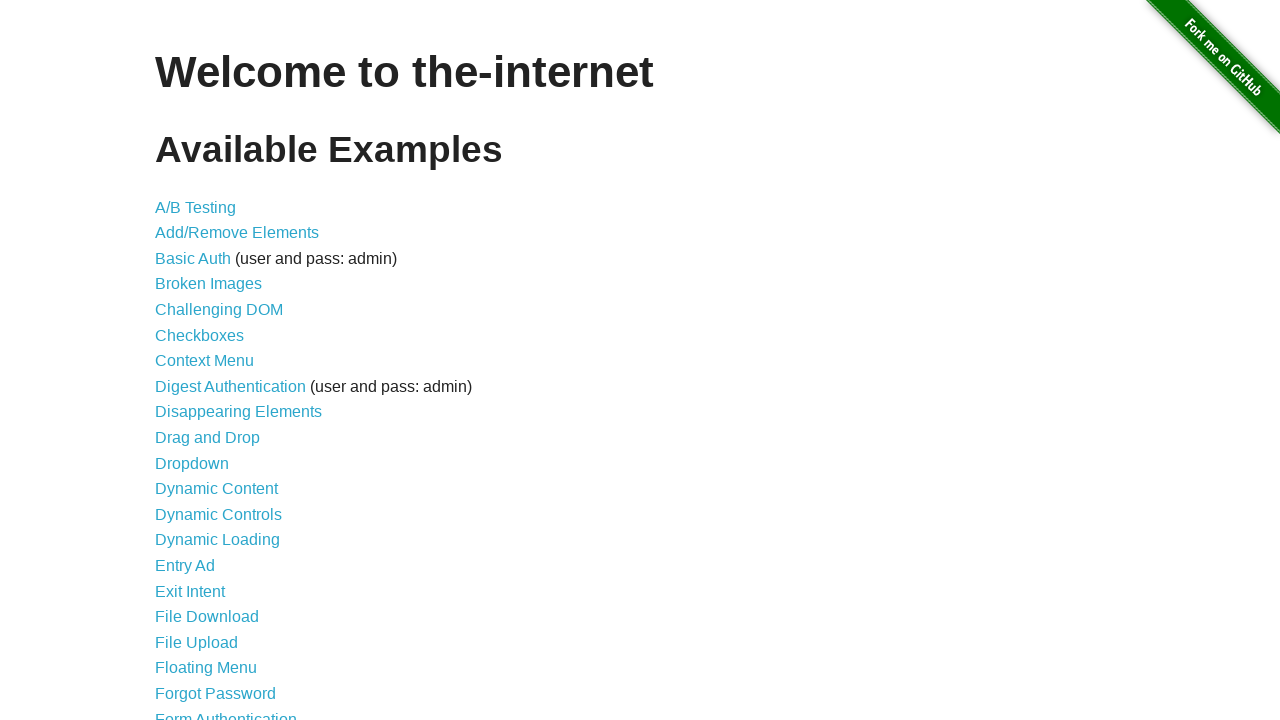

Clicked on the Digest Authentication link at (230, 386) on a:text('Digest Authentication')
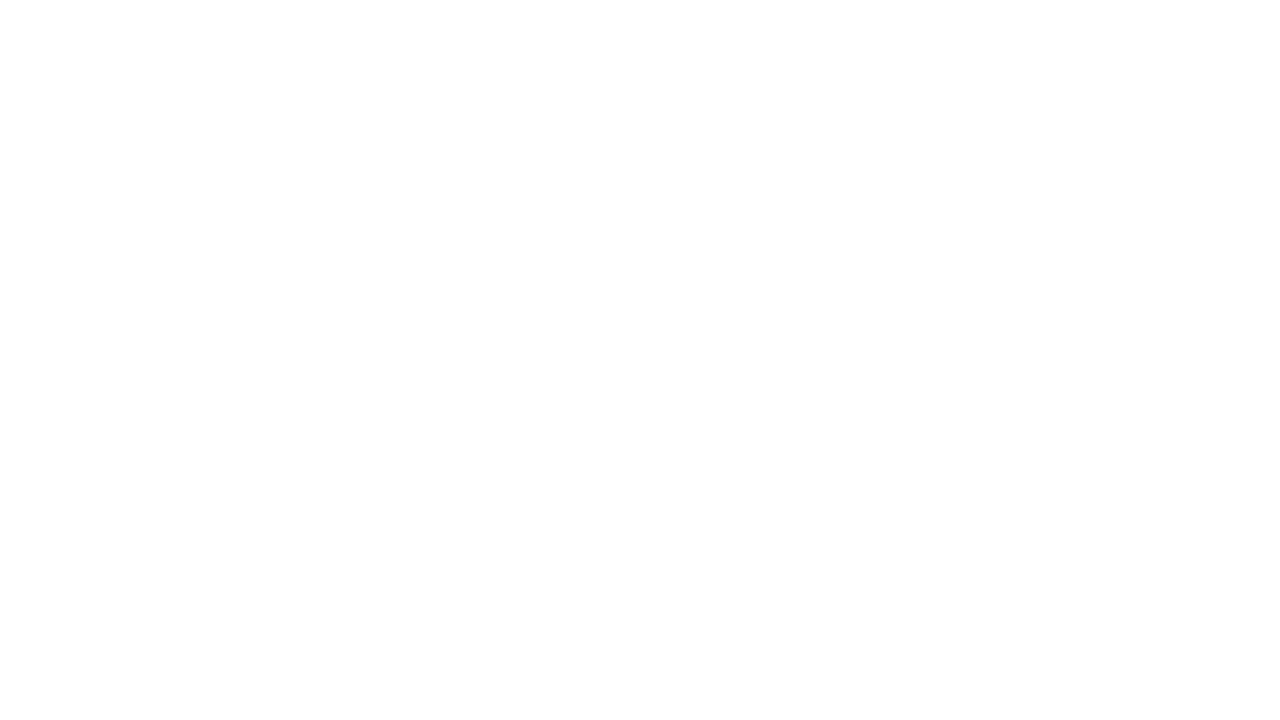

Navigation completed and network idle
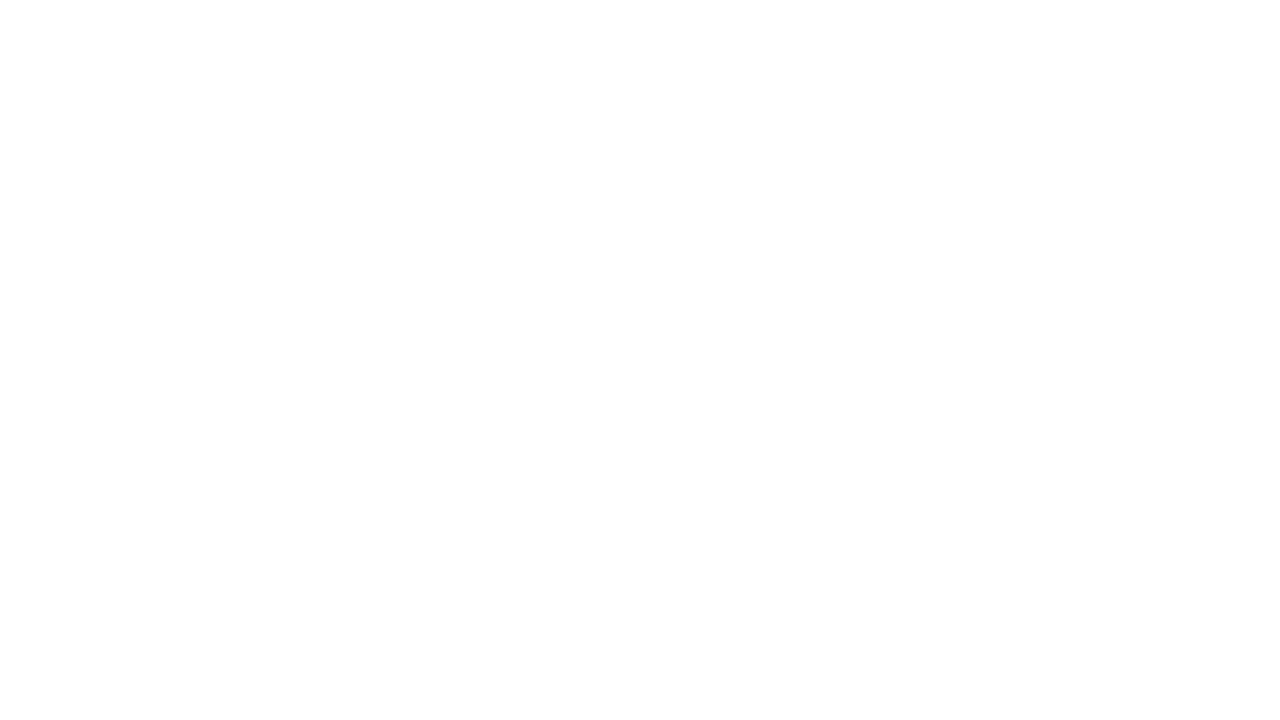

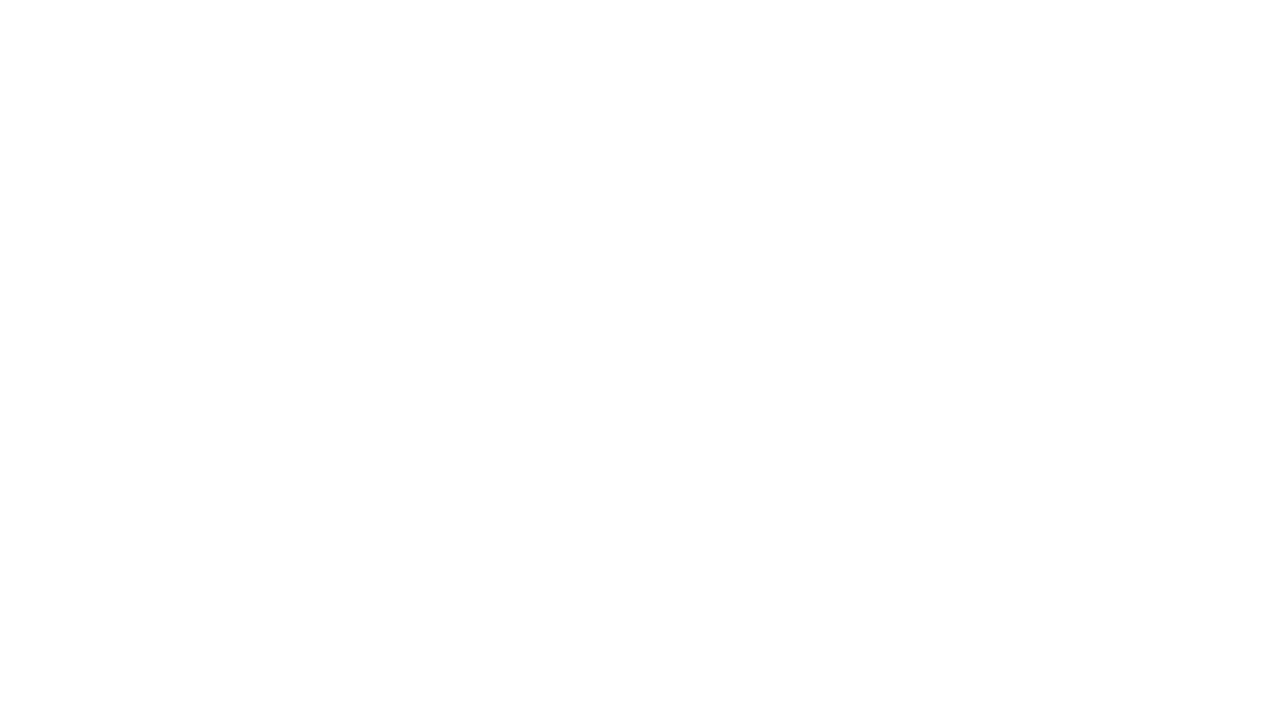